Tests input field functionality by entering values, clearing, and entering new values

Starting URL: http://the-internet.herokuapp.com/inputs

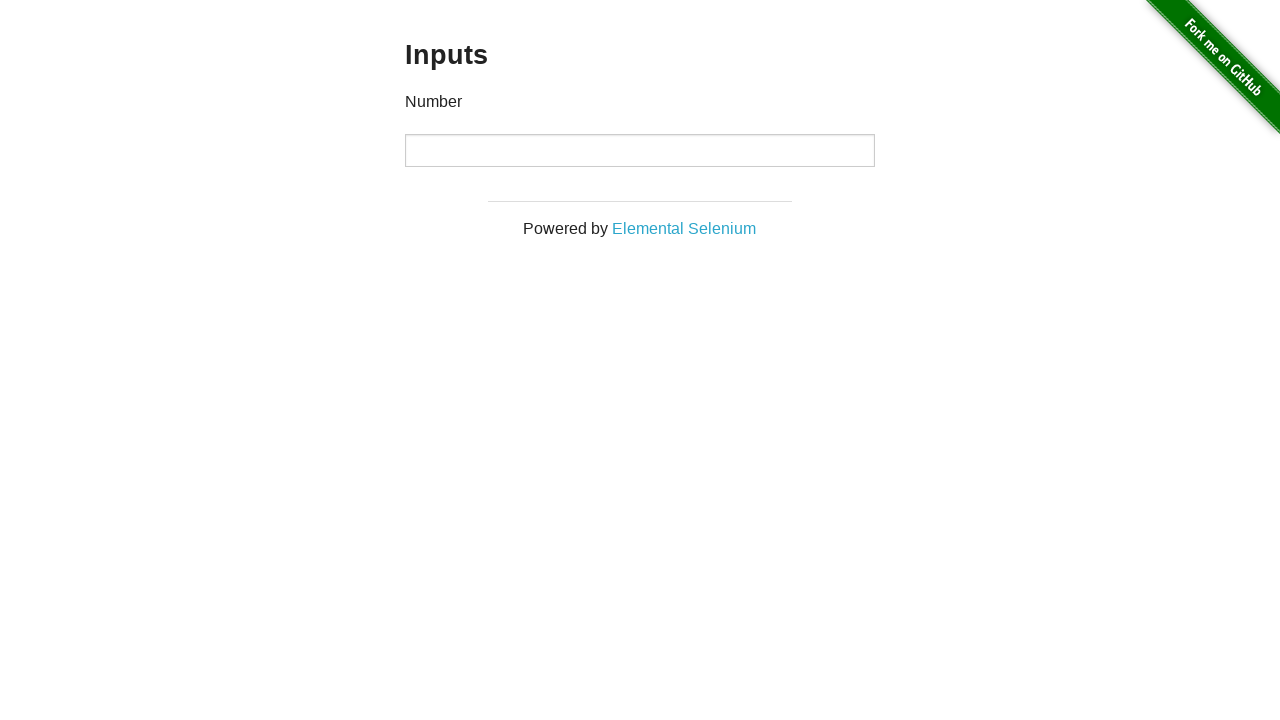

Input field appeared on the page
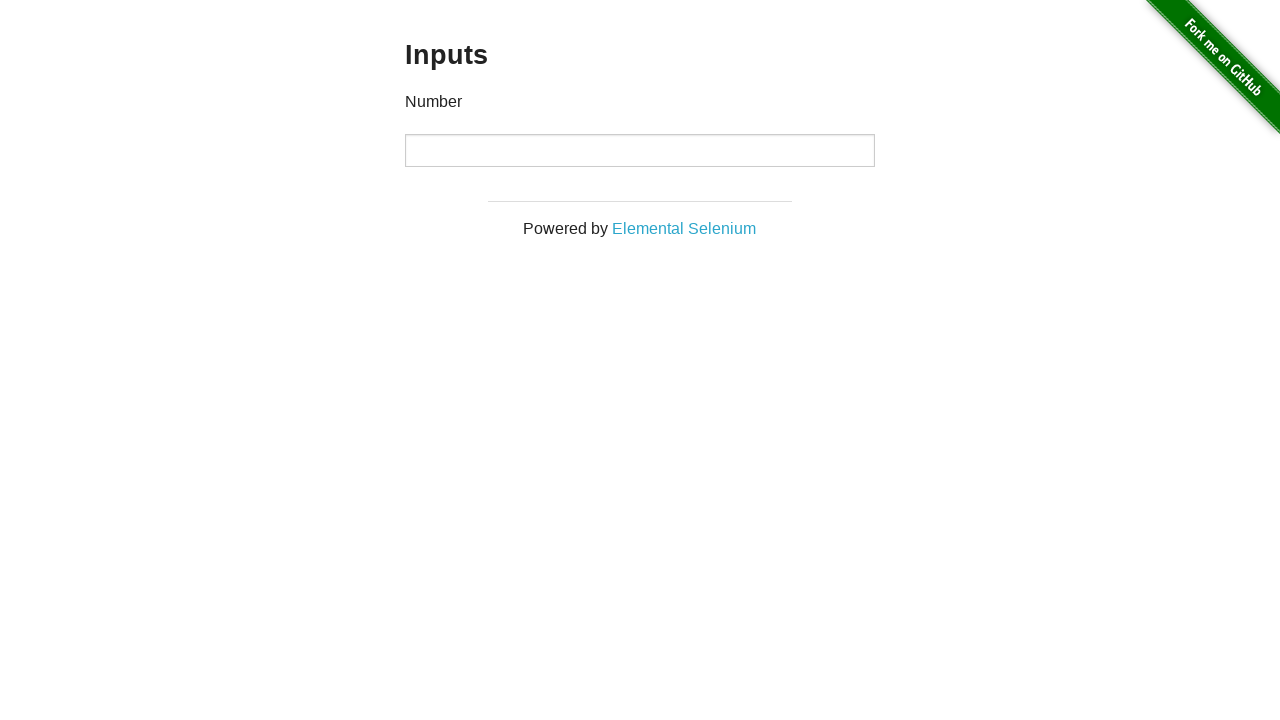

Entered '1000' into the input field on input
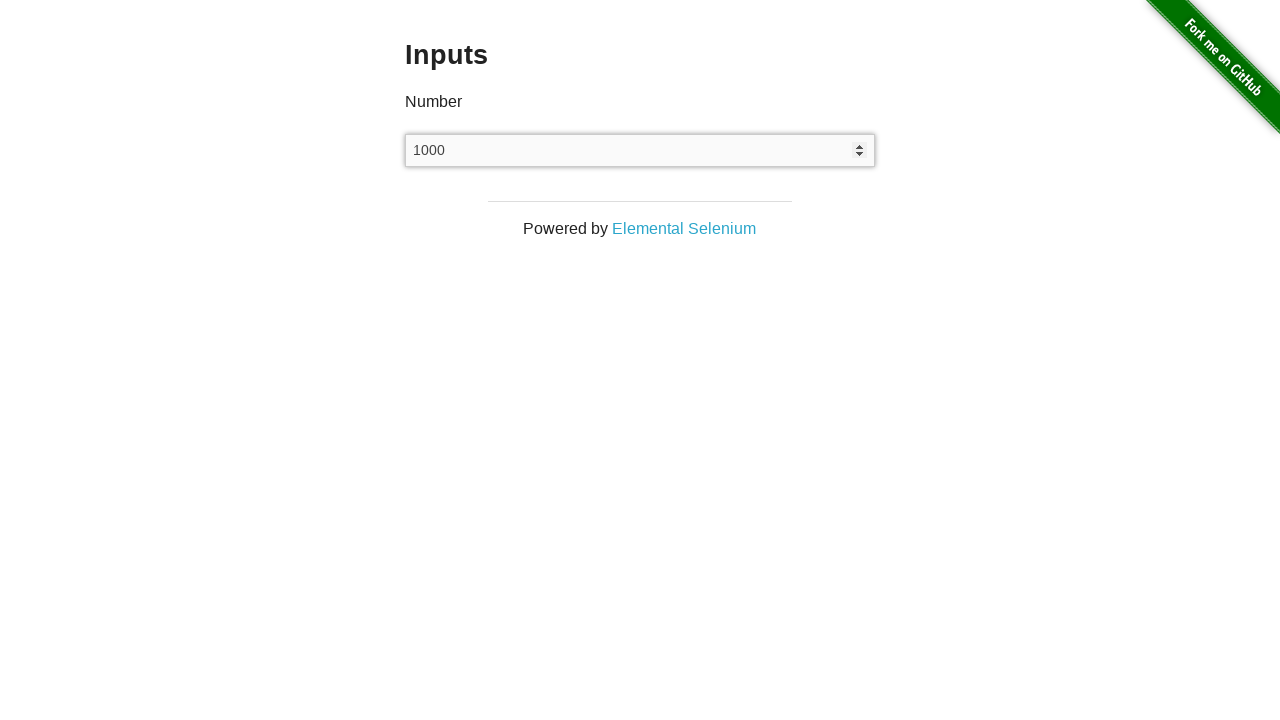

Cleared the input field on input
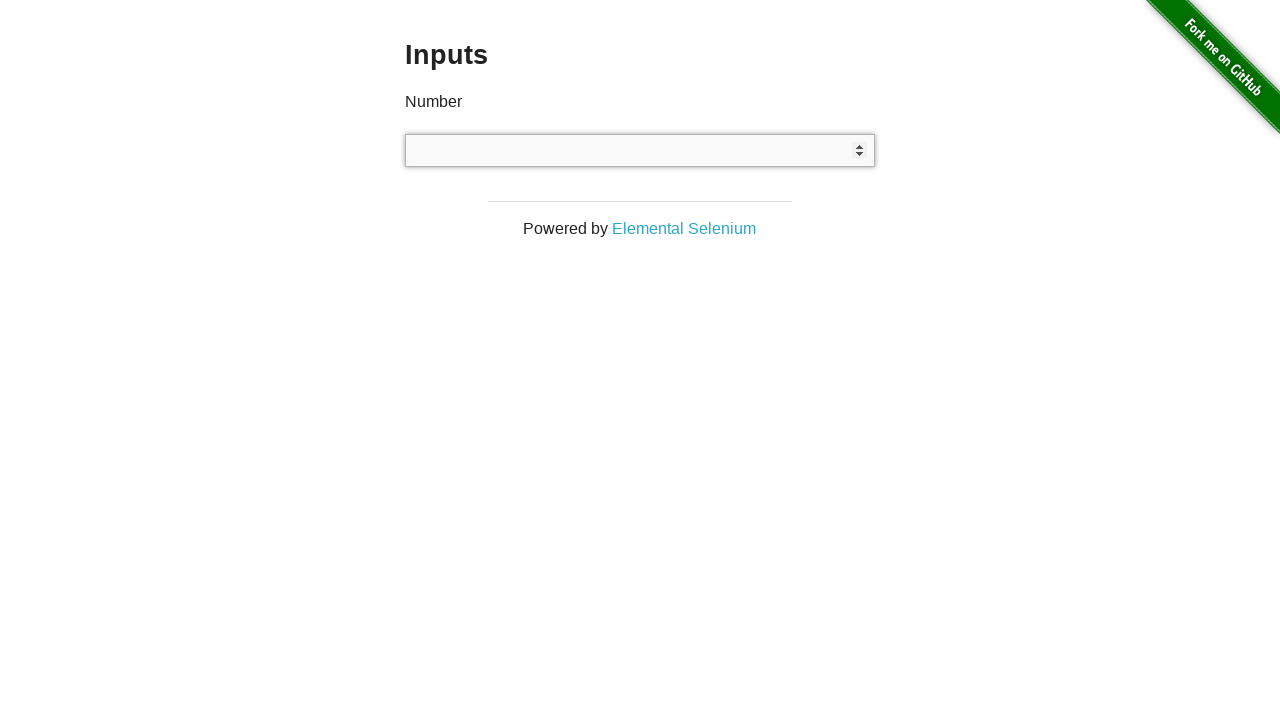

Entered '999' into the input field on input
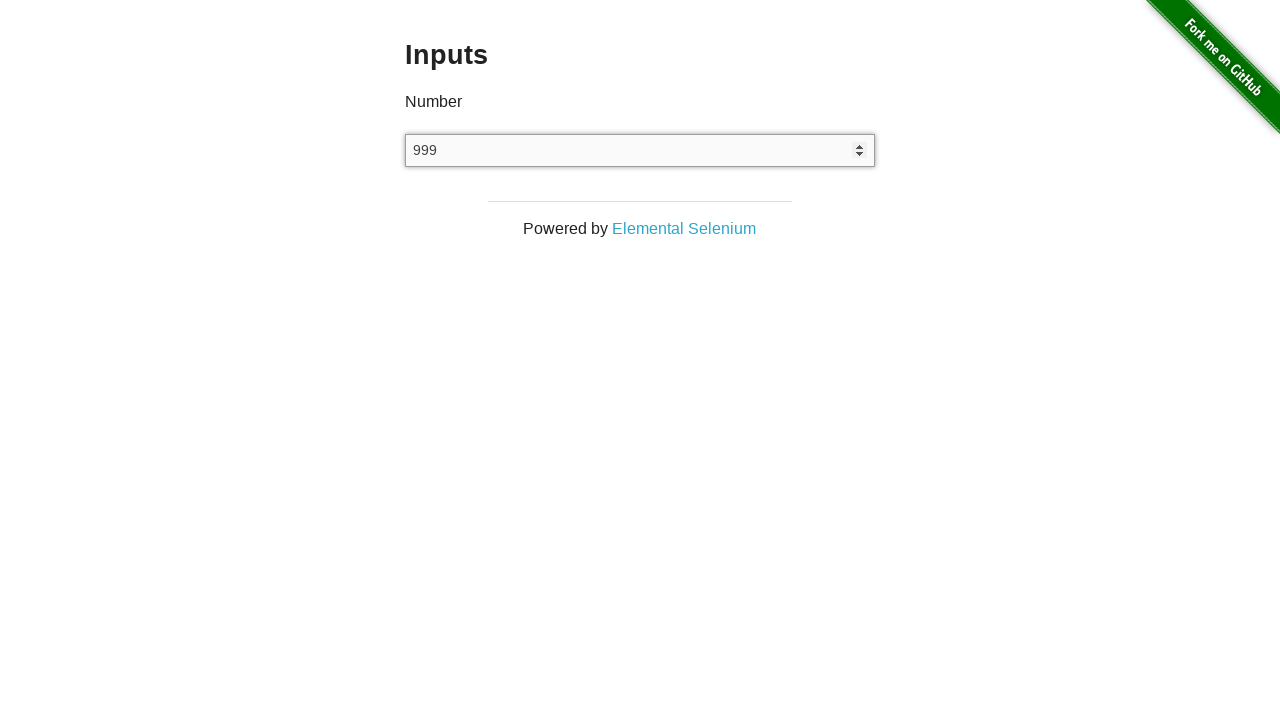

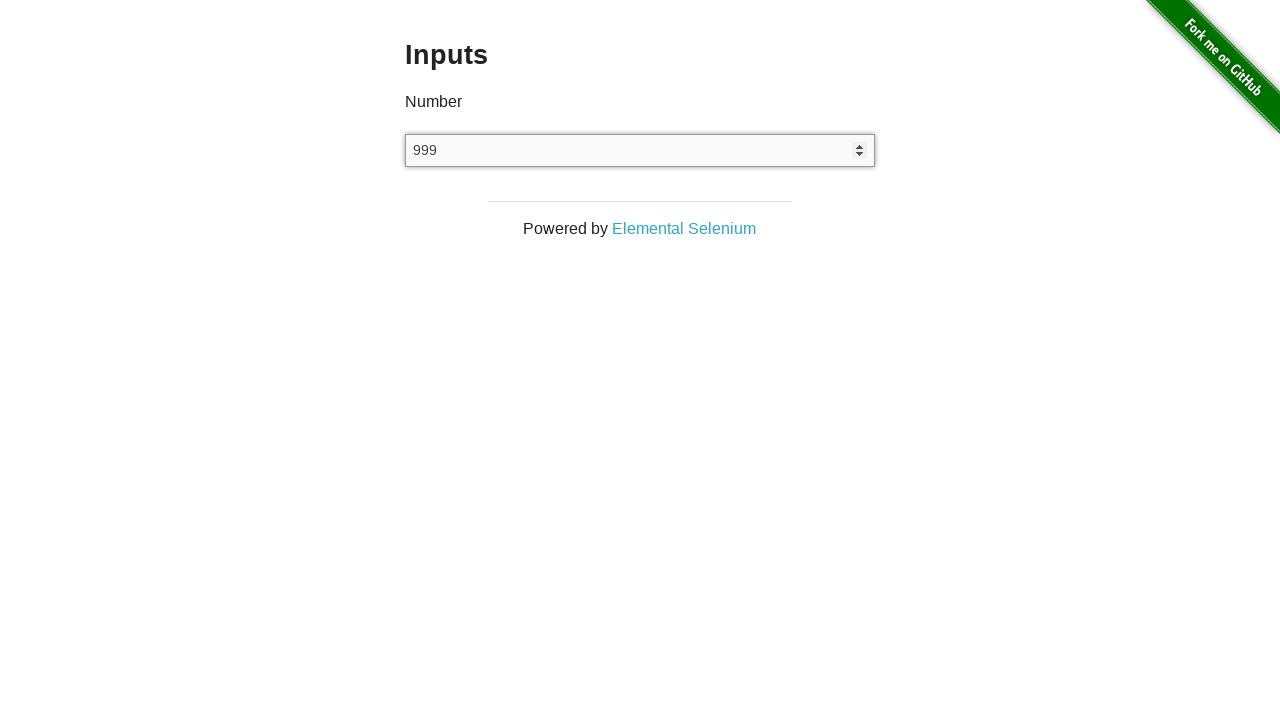